Tests element highlighting functionality by navigating to a page with many elements, finding a specific element by ID, and applying a visual highlight (red dashed border) to verify correct element selection.

Starting URL: http://the-internet.herokuapp.com/large

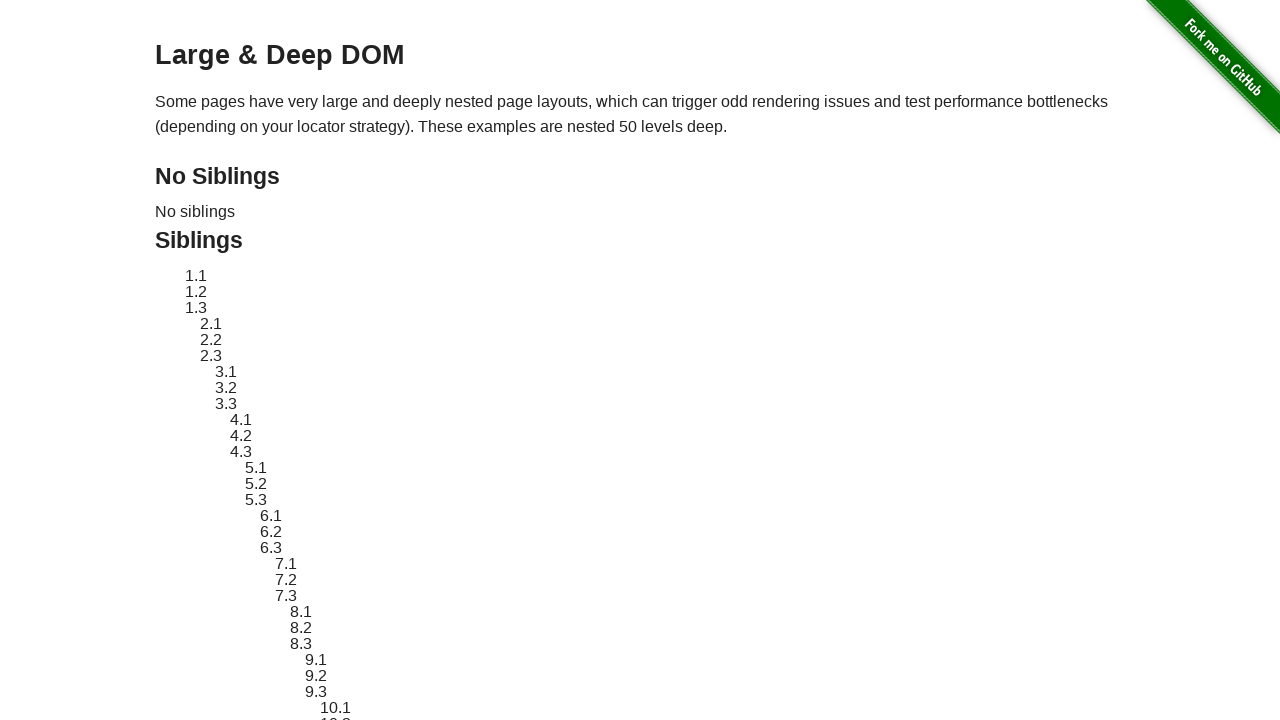

Located element with ID 'sibling-2.3'
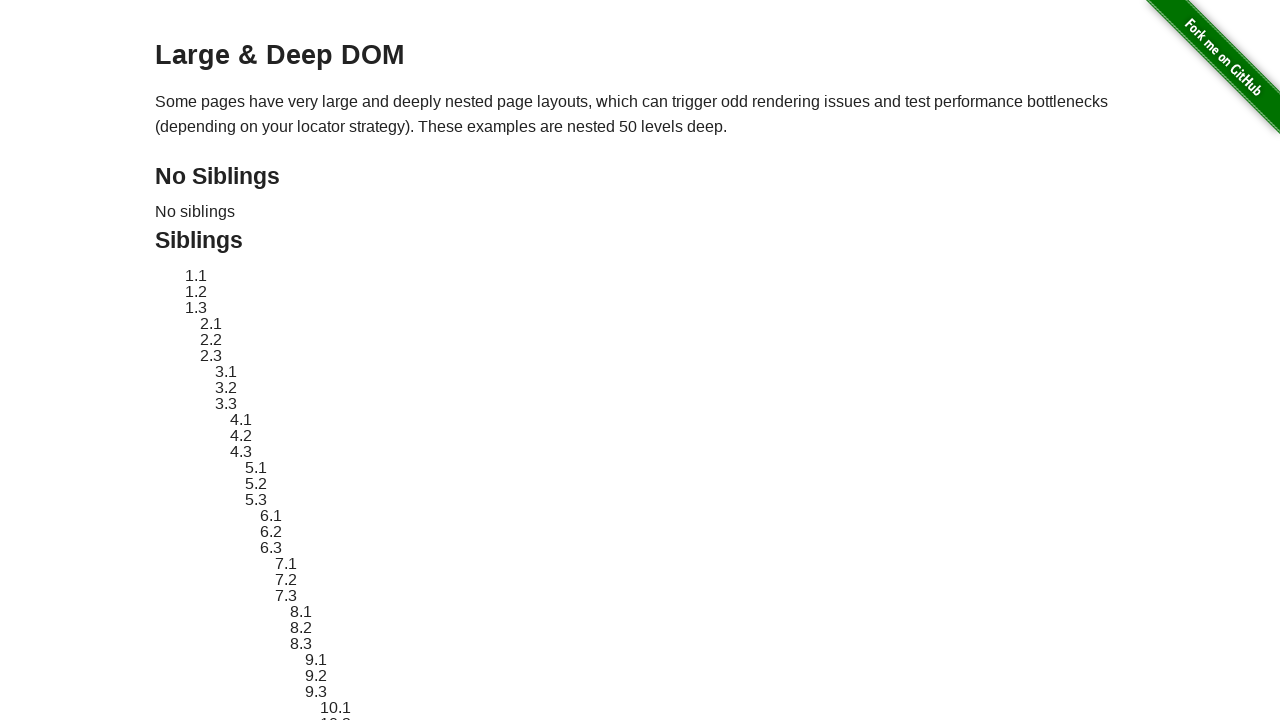

Element became visible
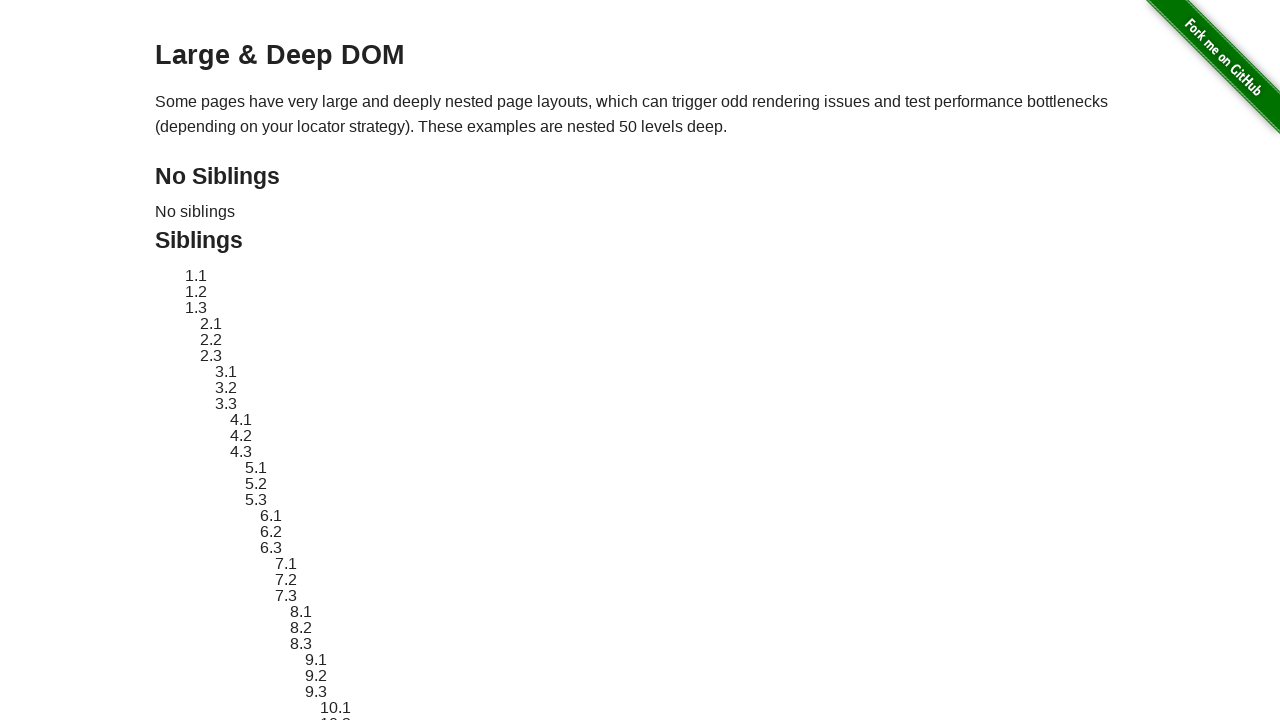

Applied red dashed border highlight to element
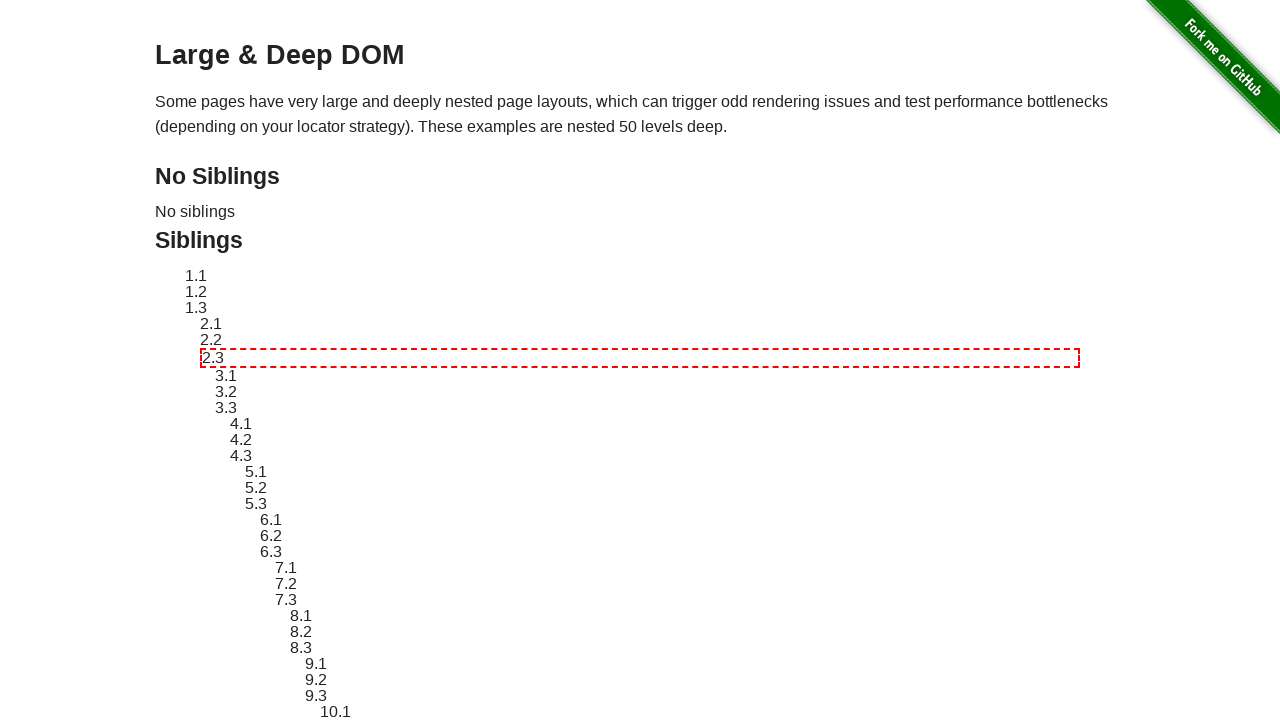

Waited 3 seconds to observe highlight effect
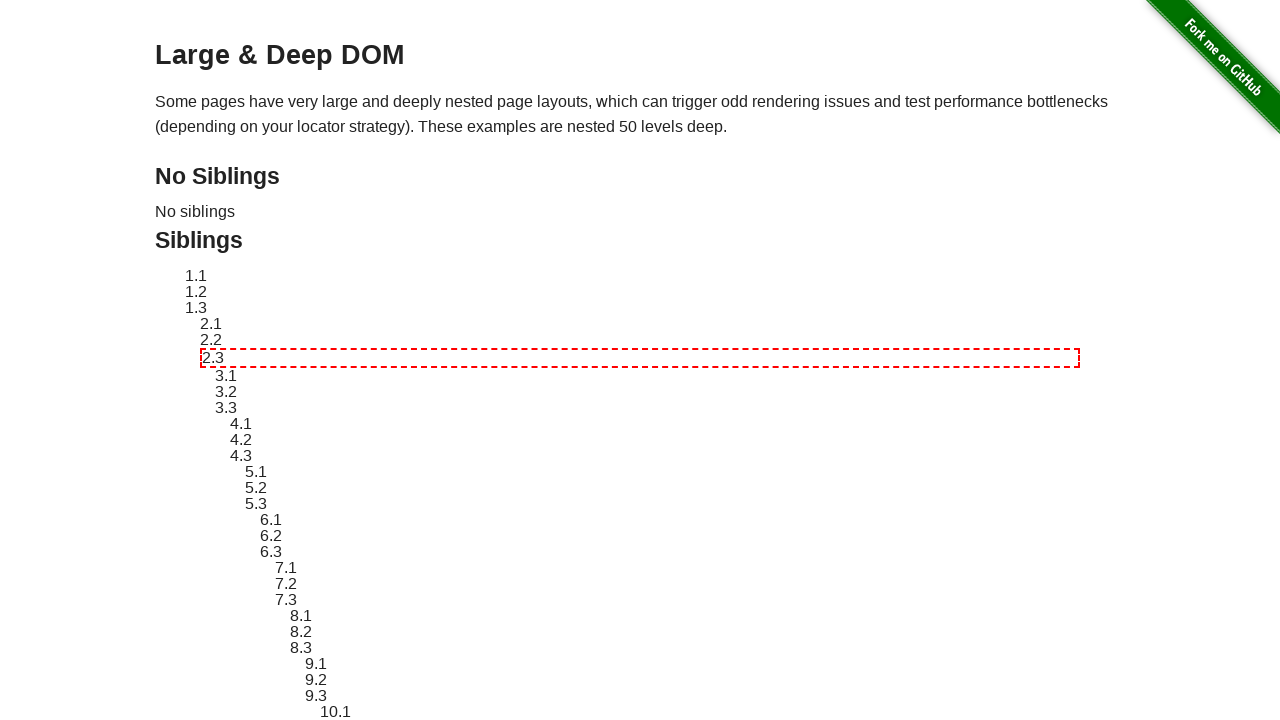

Removed highlight style from element to verify correct element selection
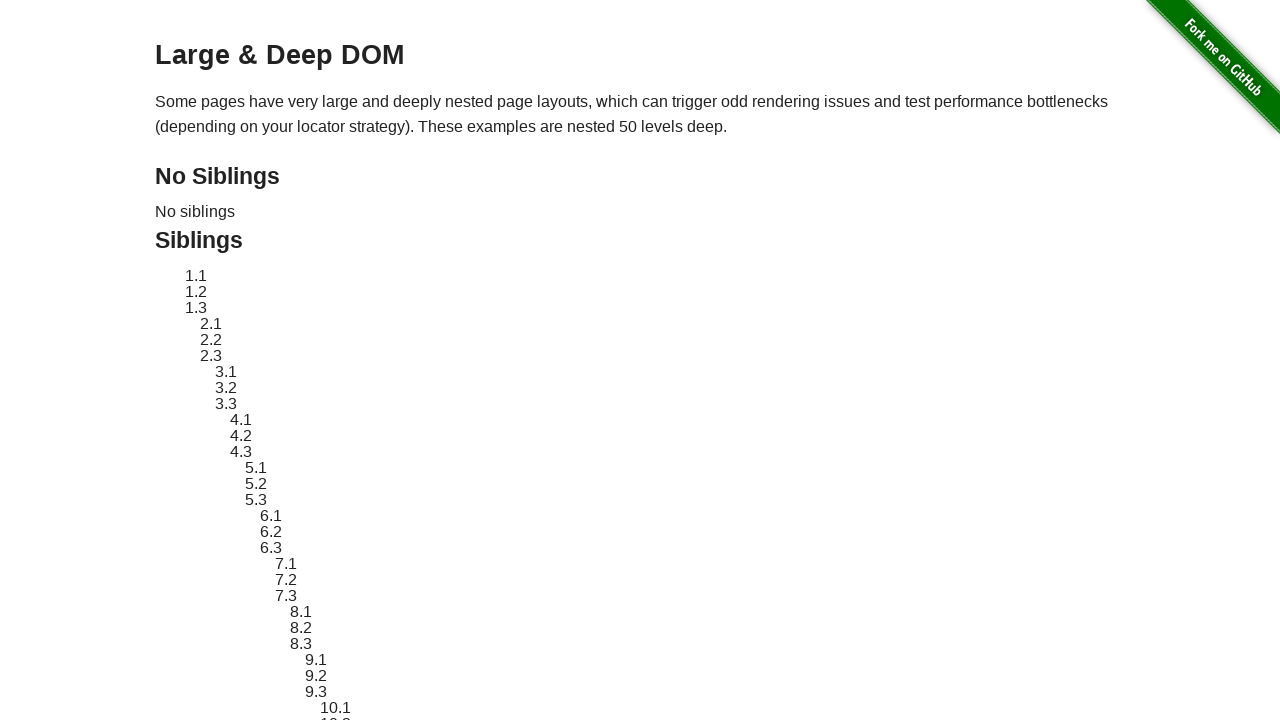

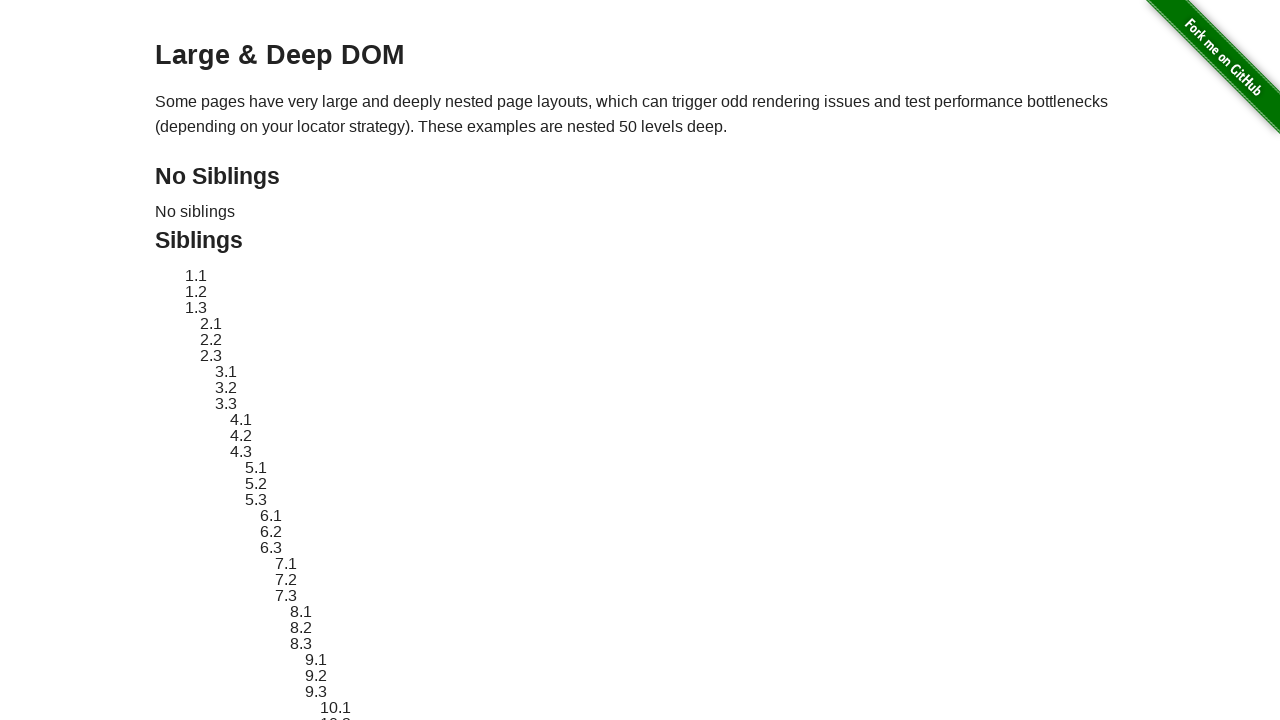